Navigates to the Simplilearn website homepage and verifies the page loads successfully

Starting URL: https://www.simplilearn.com/

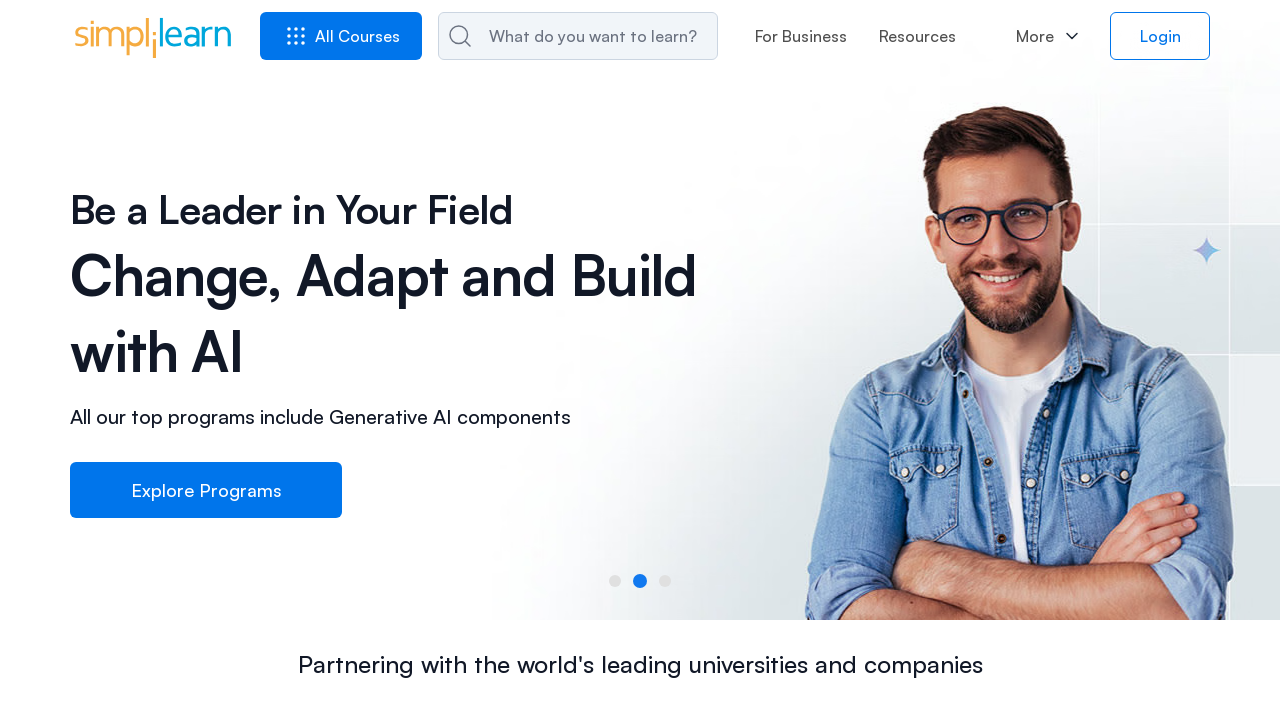

Waited for page to reach domcontentloaded state
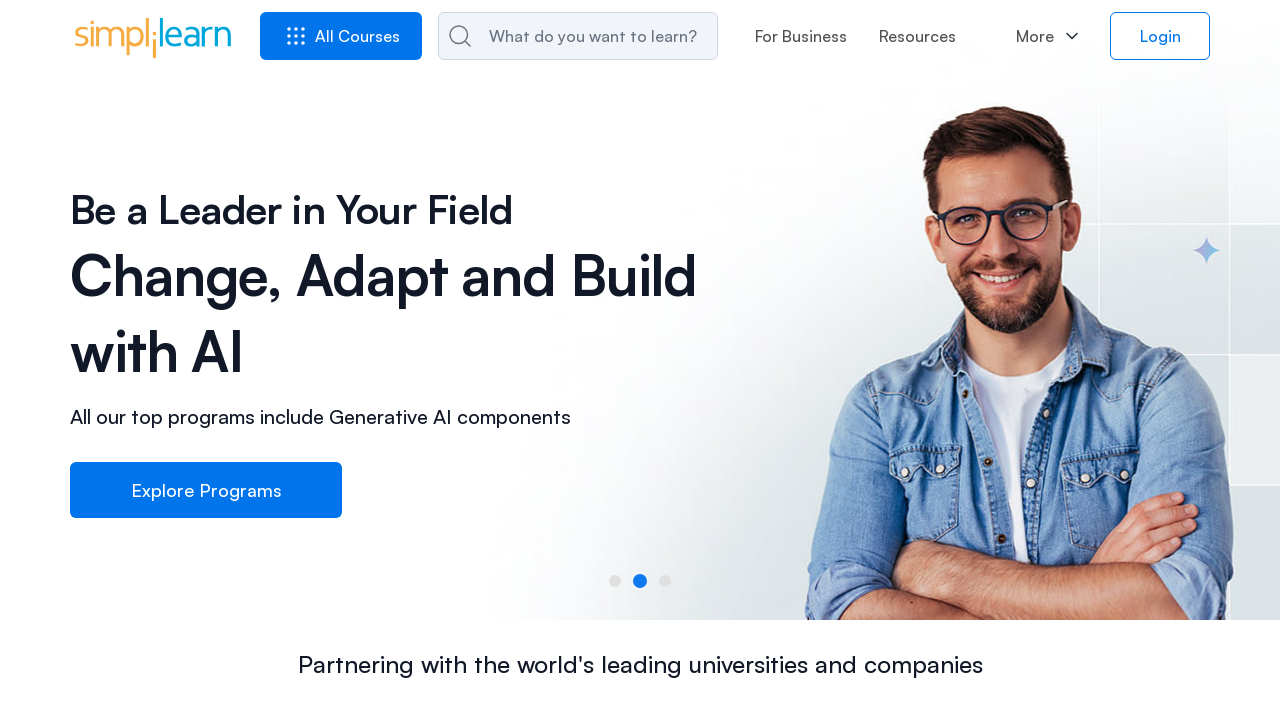

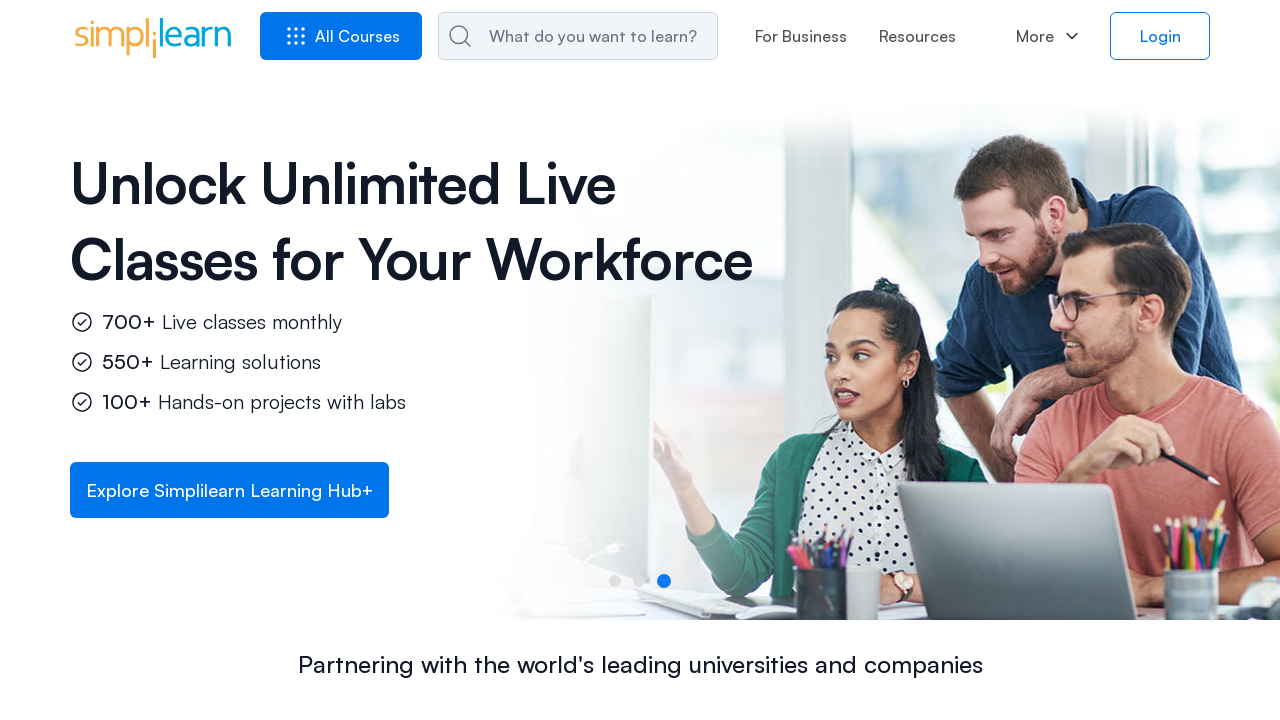